Tests dropdown selection by visible text, selecting Option 1 using its display text

Starting URL: https://the-internet.herokuapp.com/dropdown

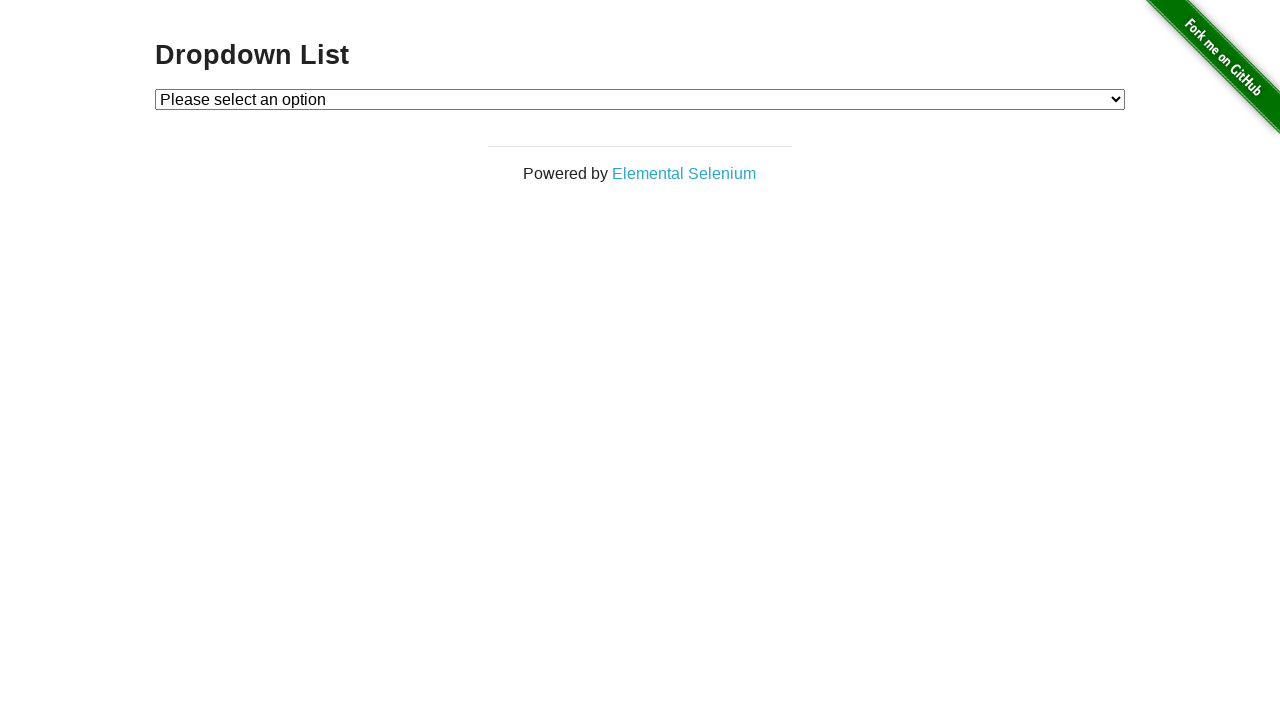

Navigated to dropdown page
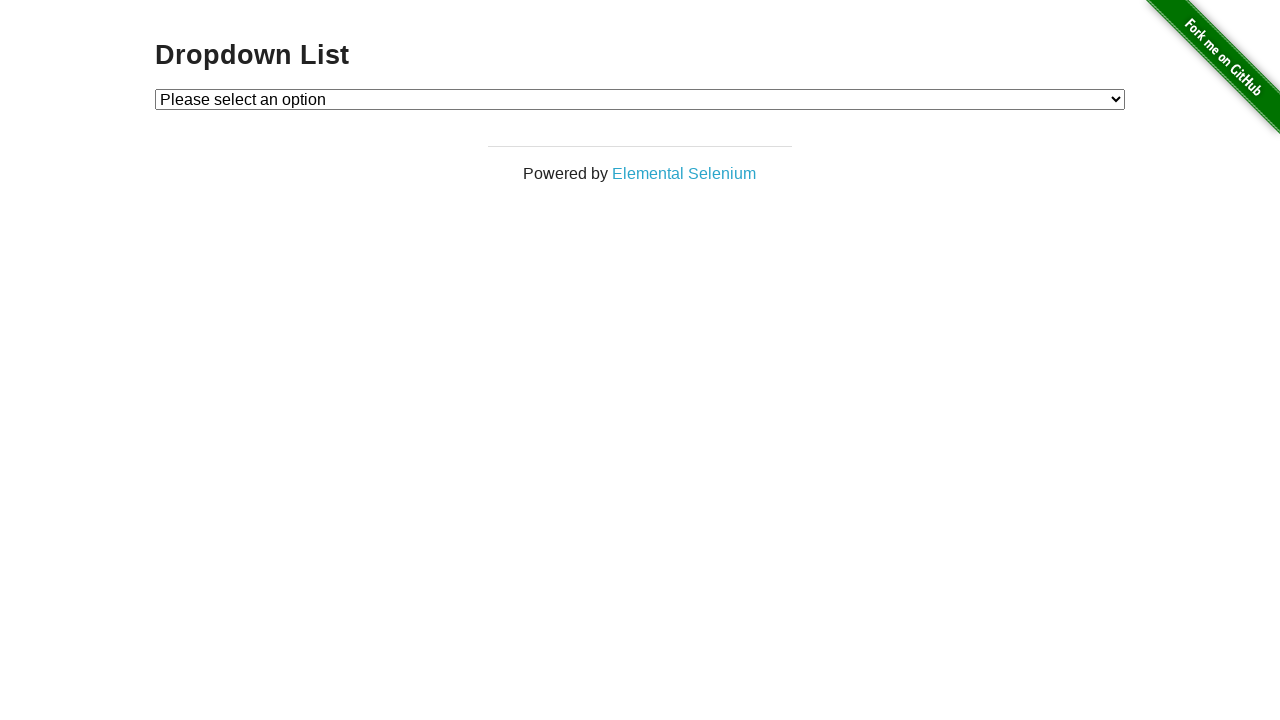

Selected 'Option 1' from dropdown by visible text on #dropdown
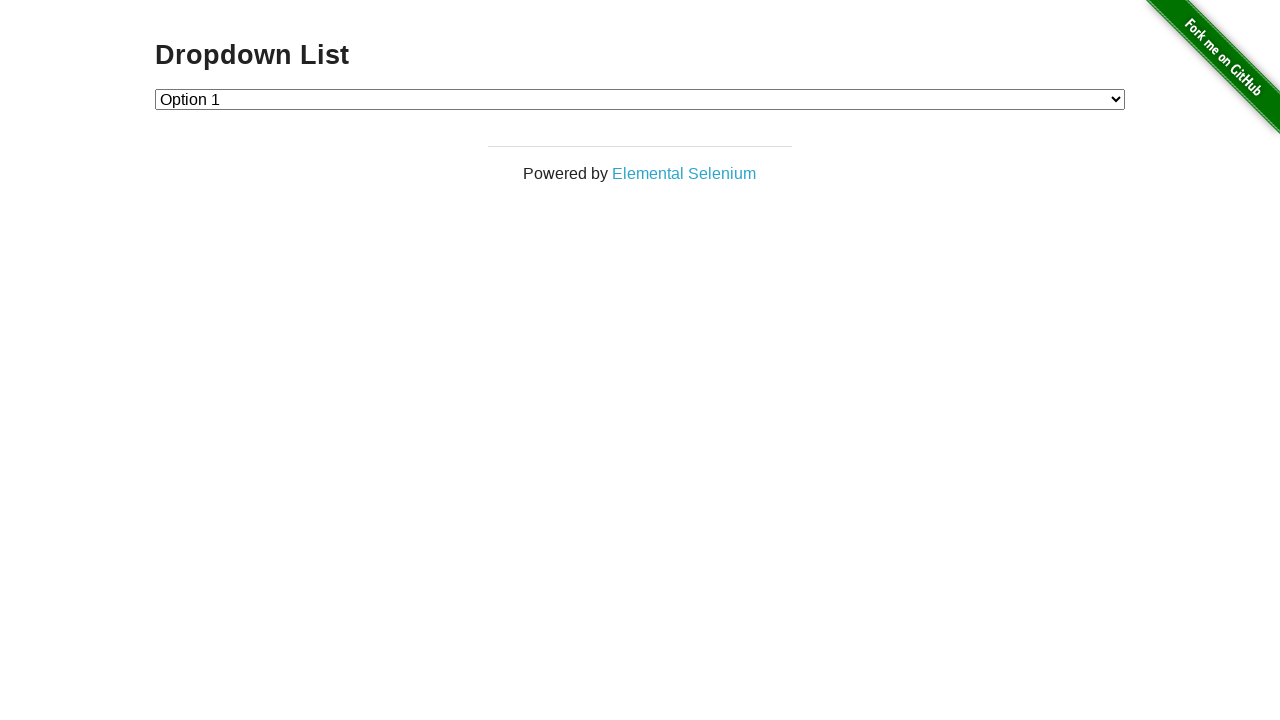

Retrieved selected option text: 'Option 1'
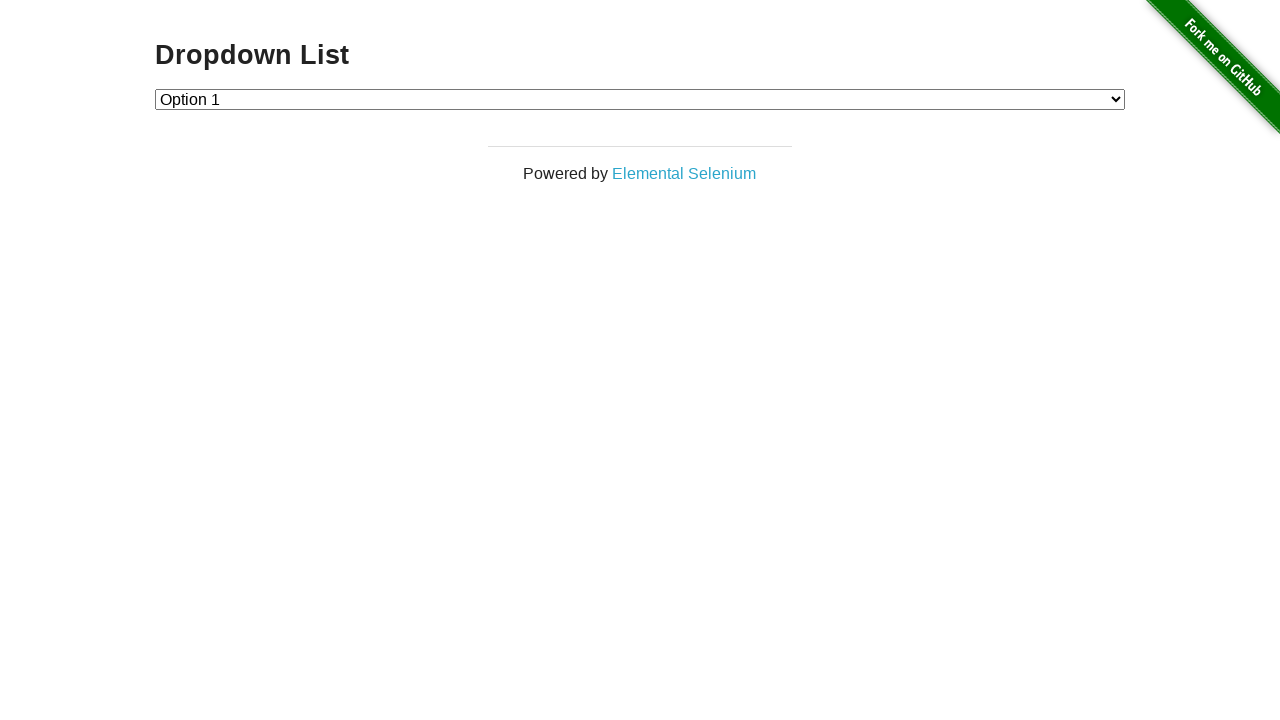

Verified that 'Option 1' is correctly selected
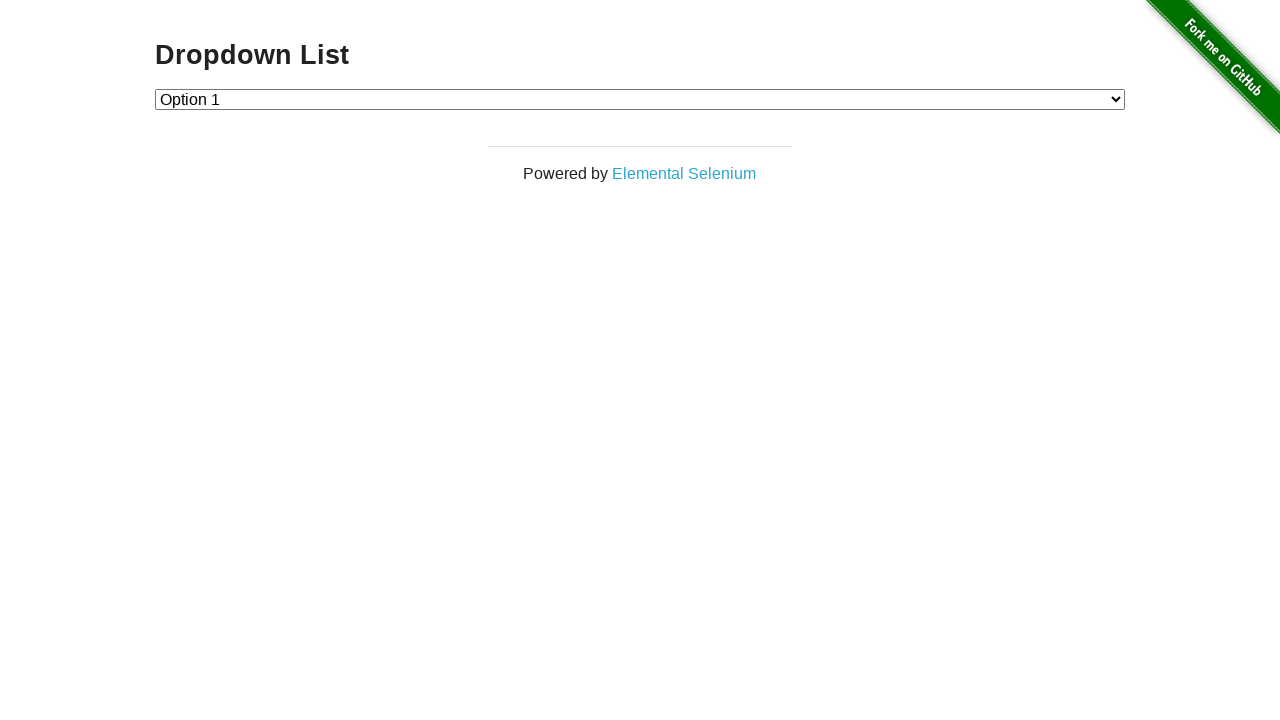

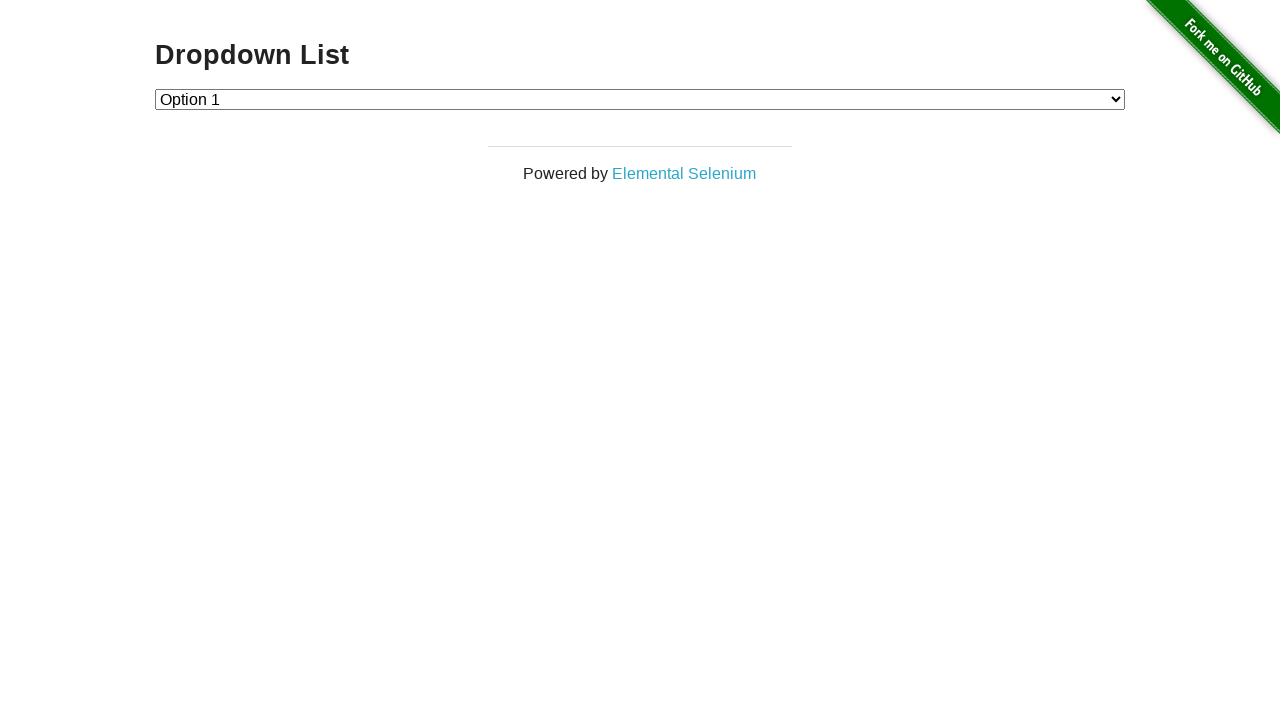